Tests the Add/Remove Elements functionality by clicking the "Add Element" button five times and verifying that five "Delete" buttons are created

Starting URL: http://the-internet.herokuapp.com/add_remove_elements/

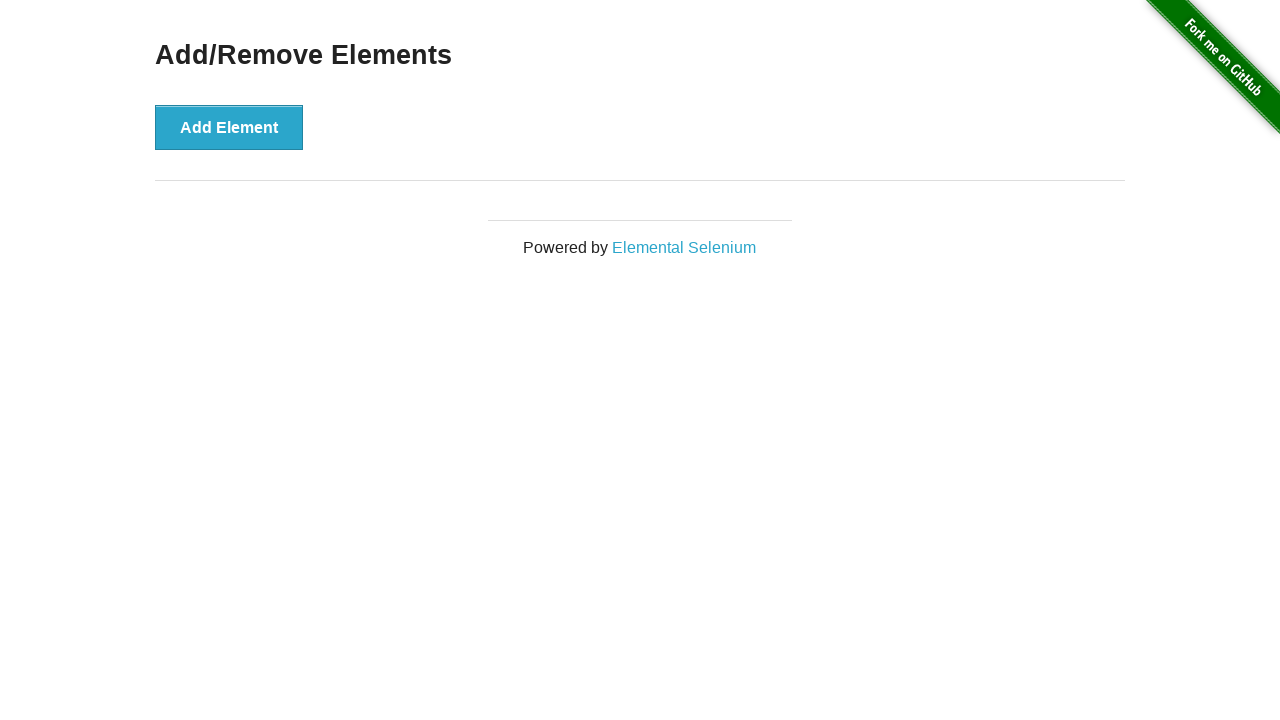

Clicked 'Add Element' button at (229, 127) on [onclick="addElement()"]
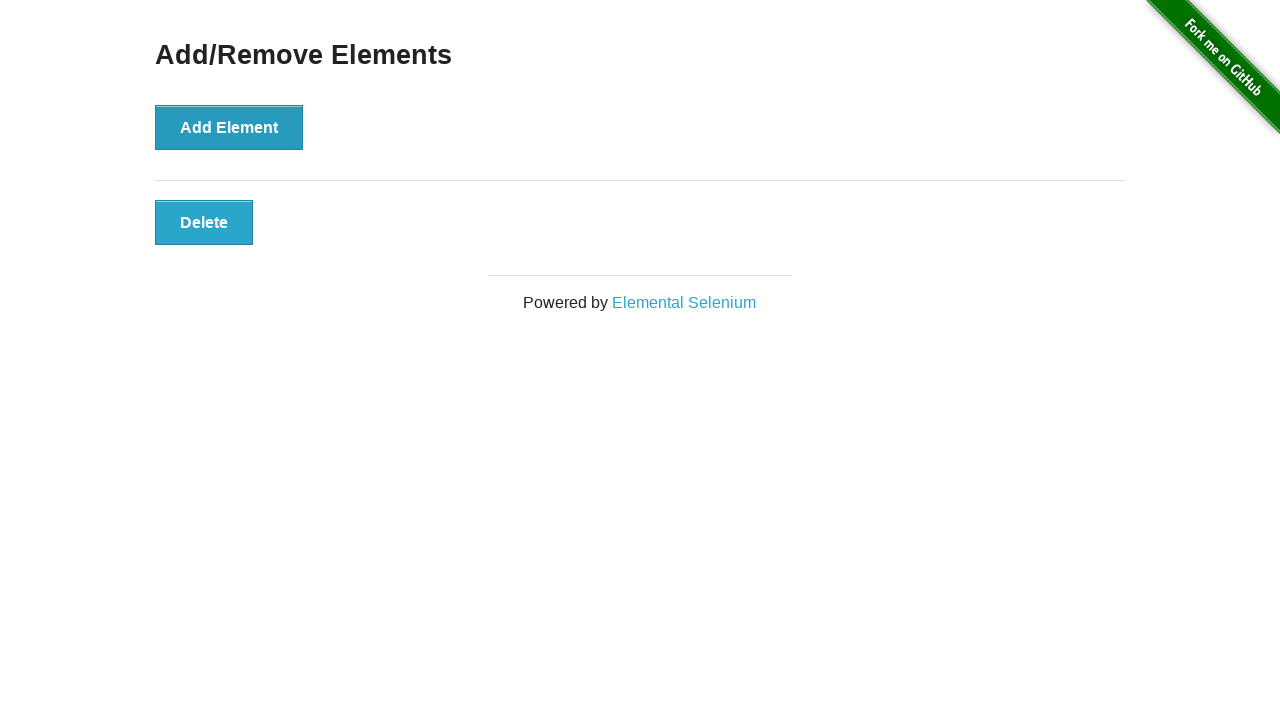

Clicked 'Add Element' button at (229, 127) on [onclick="addElement()"]
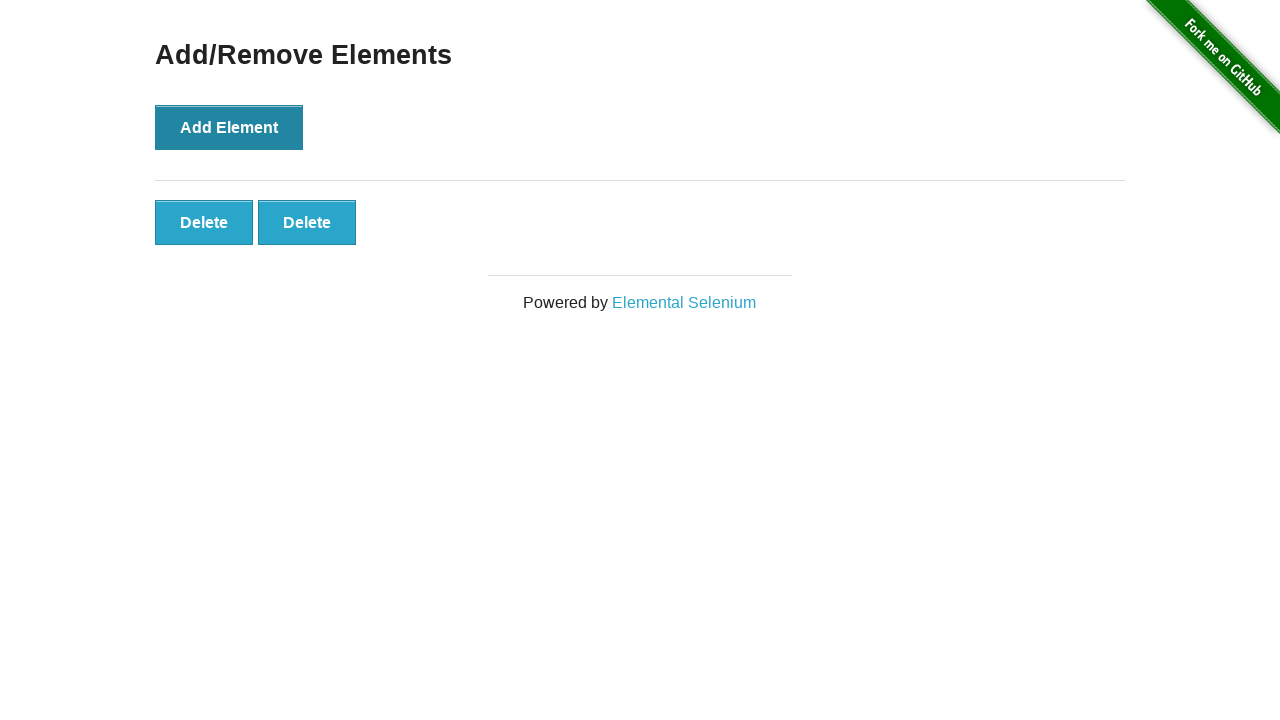

Clicked 'Add Element' button at (229, 127) on [onclick="addElement()"]
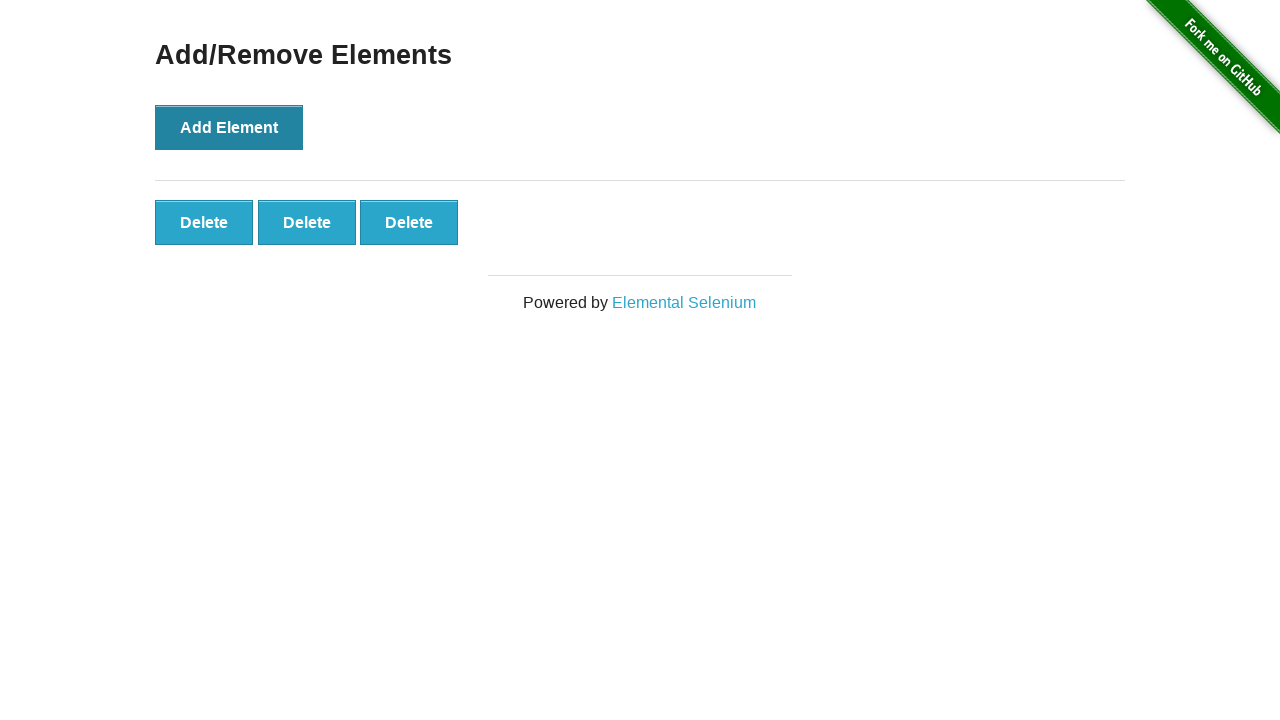

Clicked 'Add Element' button at (229, 127) on [onclick="addElement()"]
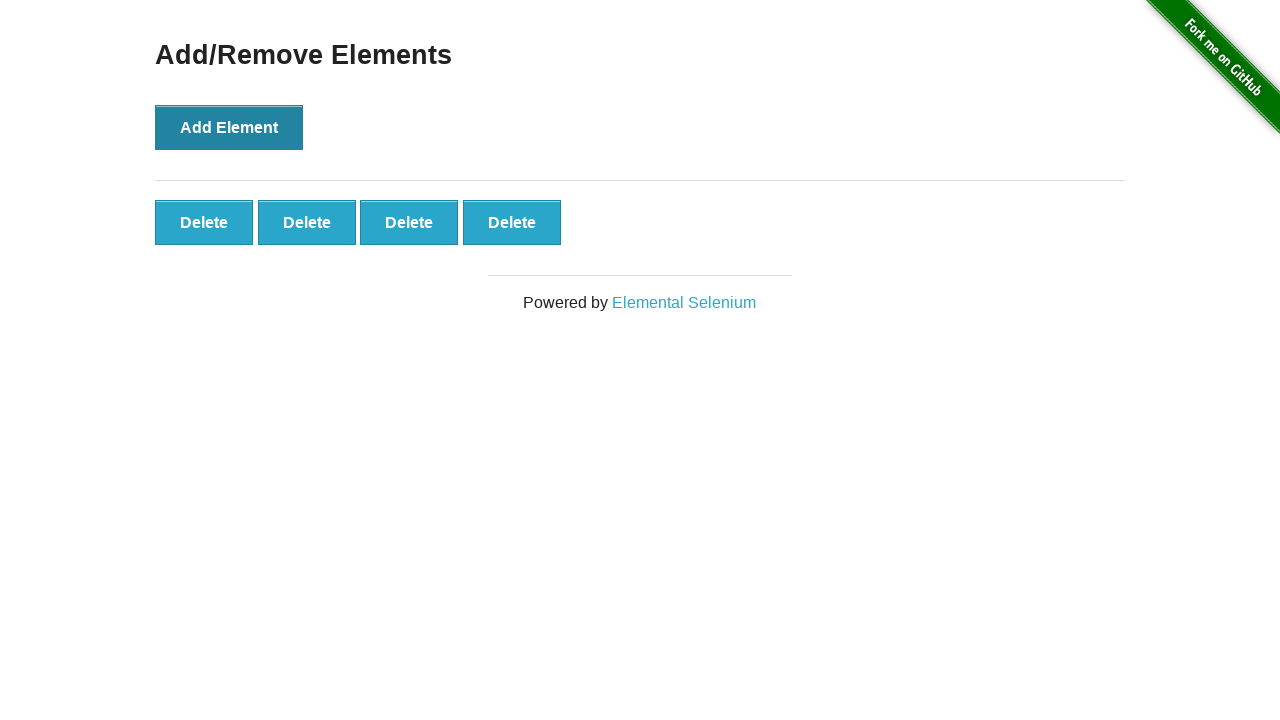

Clicked 'Add Element' button at (229, 127) on [onclick="addElement()"]
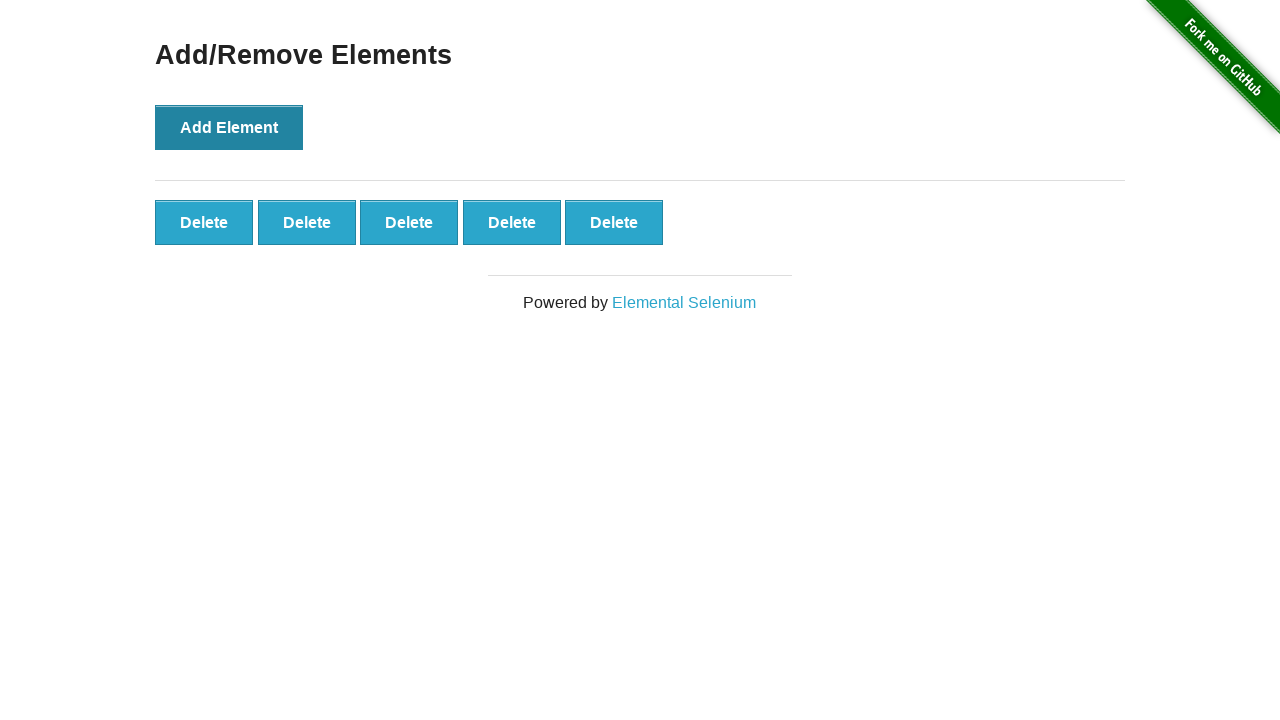

Delete buttons appeared after adding elements
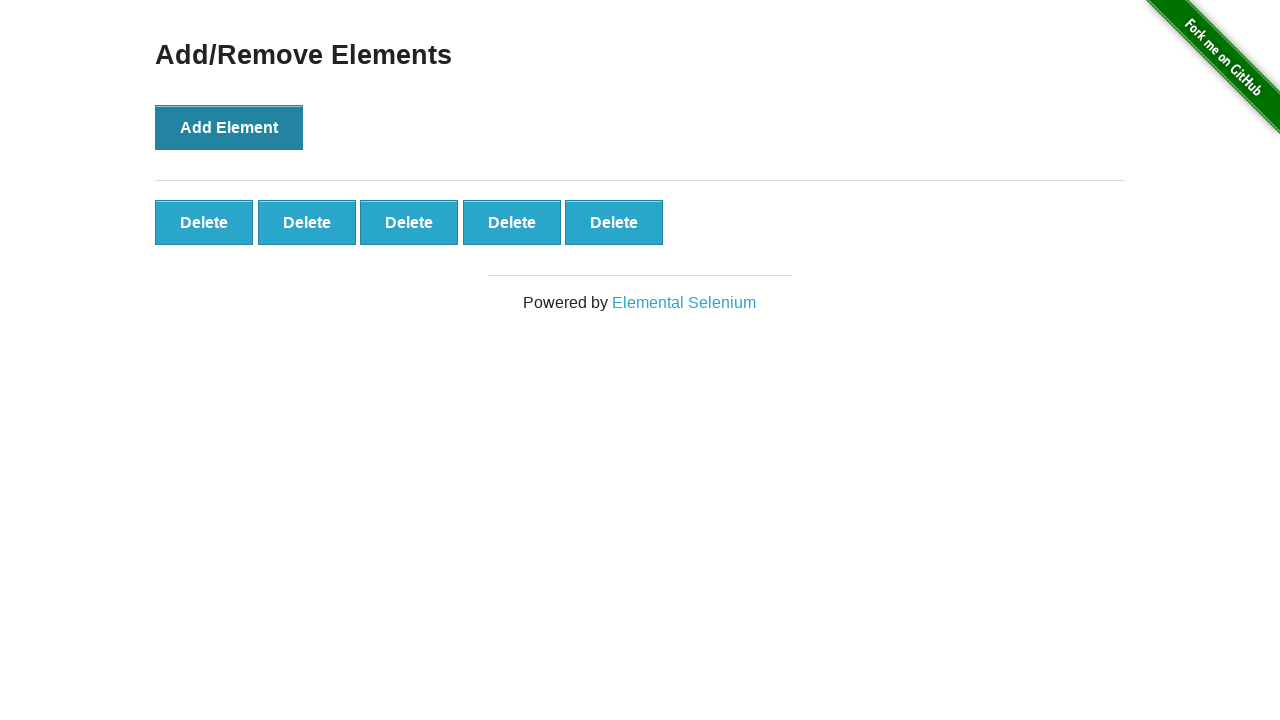

Verified that 5 'Delete' buttons were created
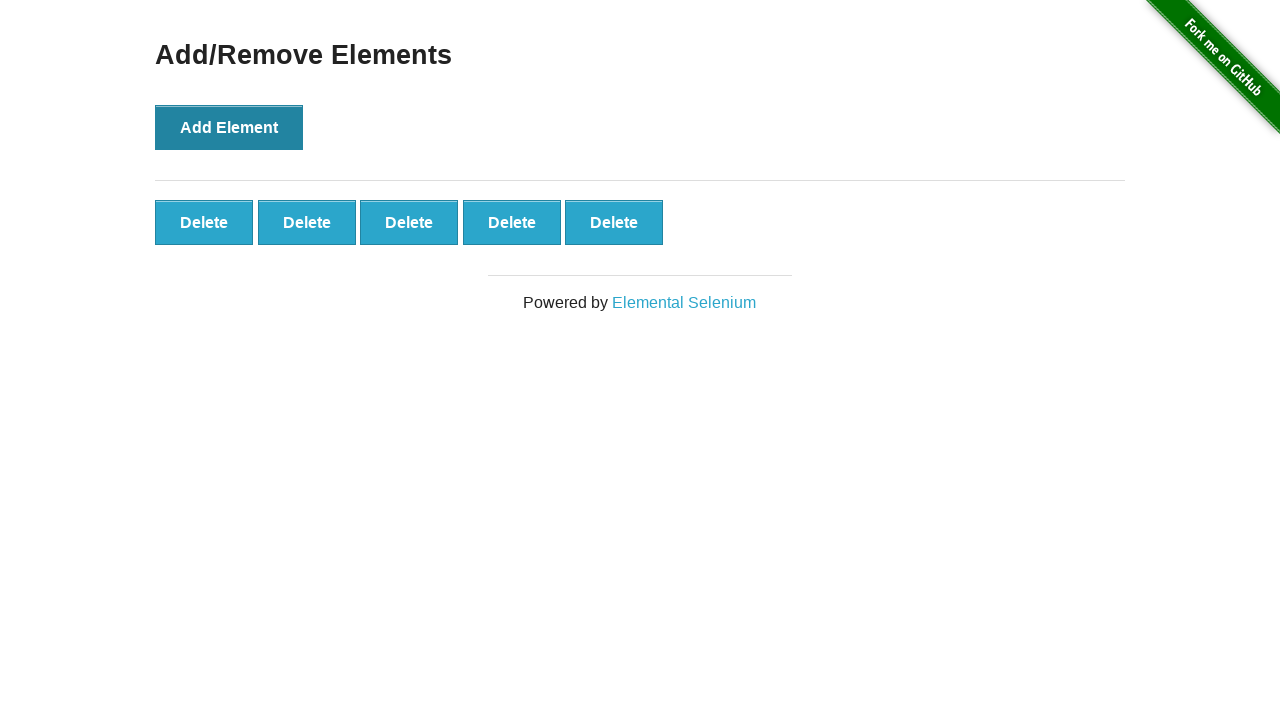

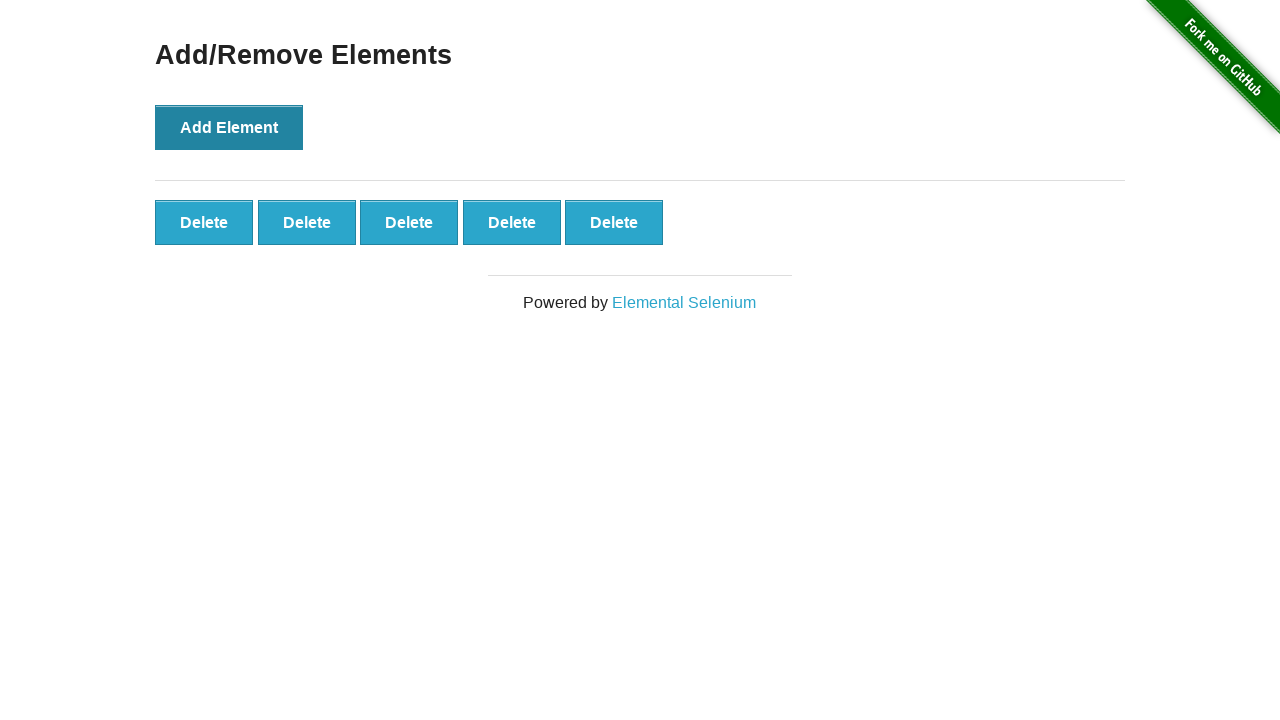